Tests that entered text is trimmed when editing a todo item

Starting URL: https://demo.playwright.dev/todomvc

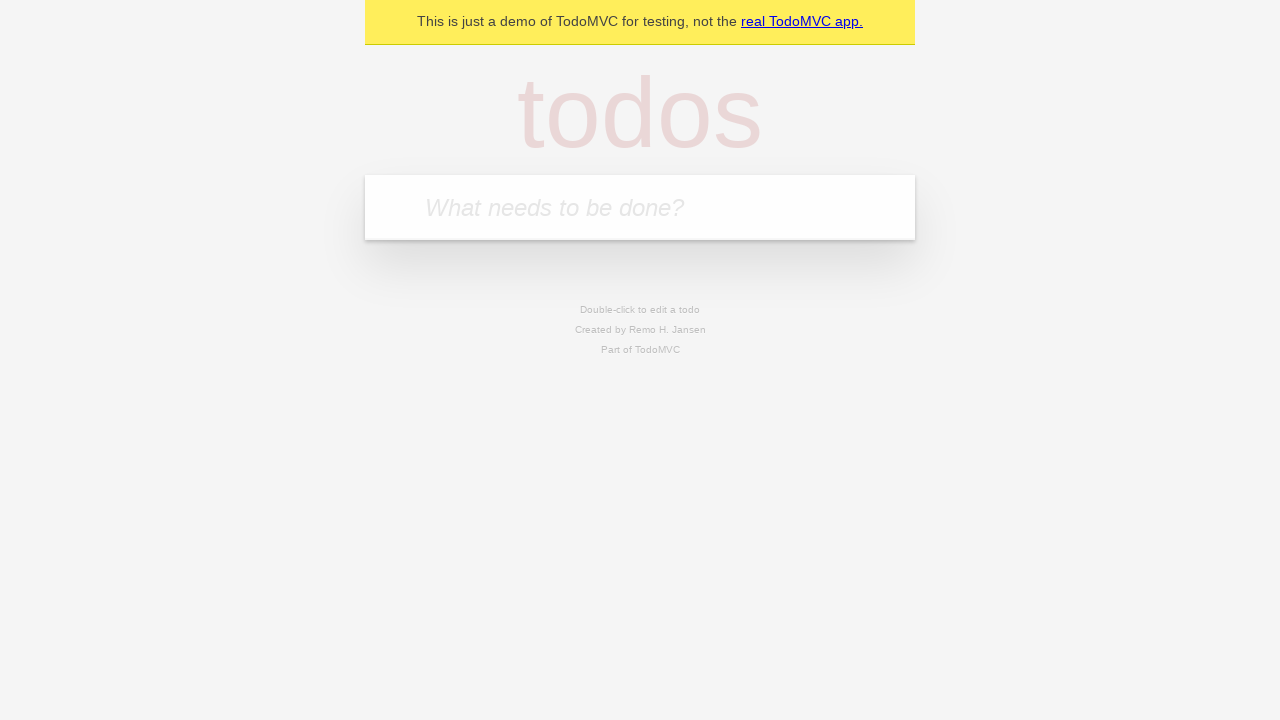

Filled todo input with 'buy some cheese' on internal:attr=[placeholder="What needs to be done?"i]
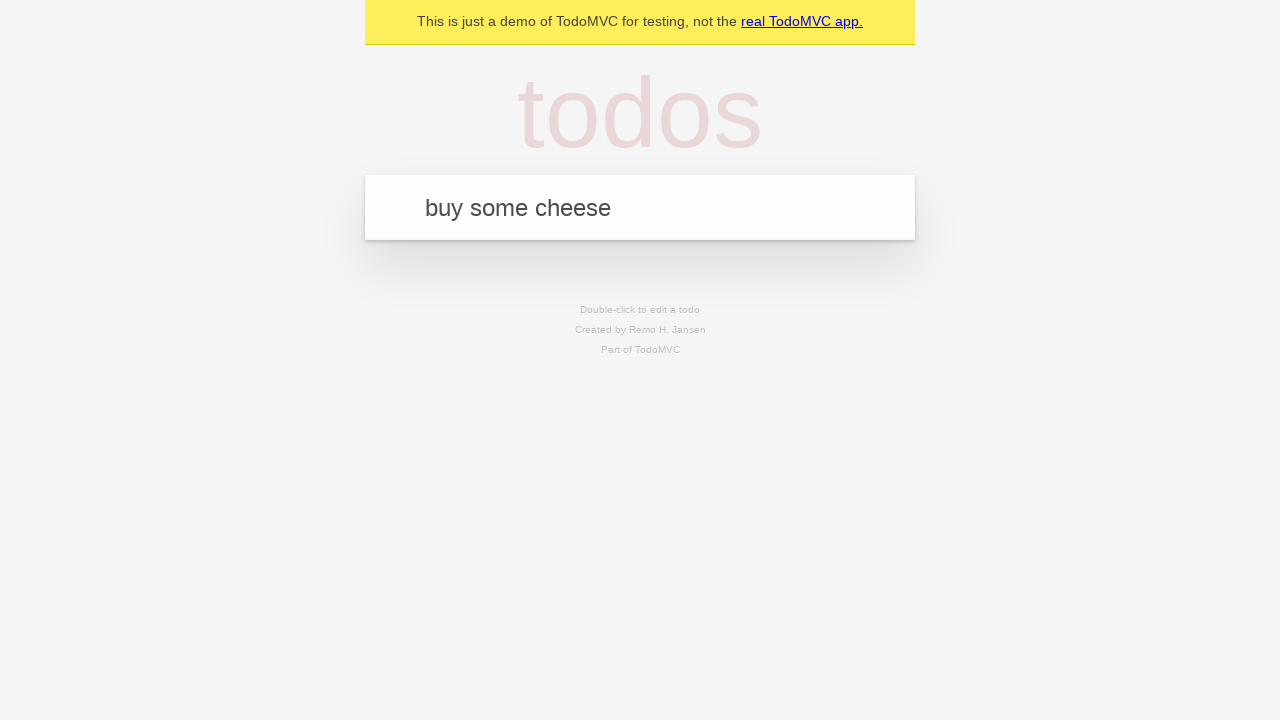

Pressed Enter to add first todo on internal:attr=[placeholder="What needs to be done?"i]
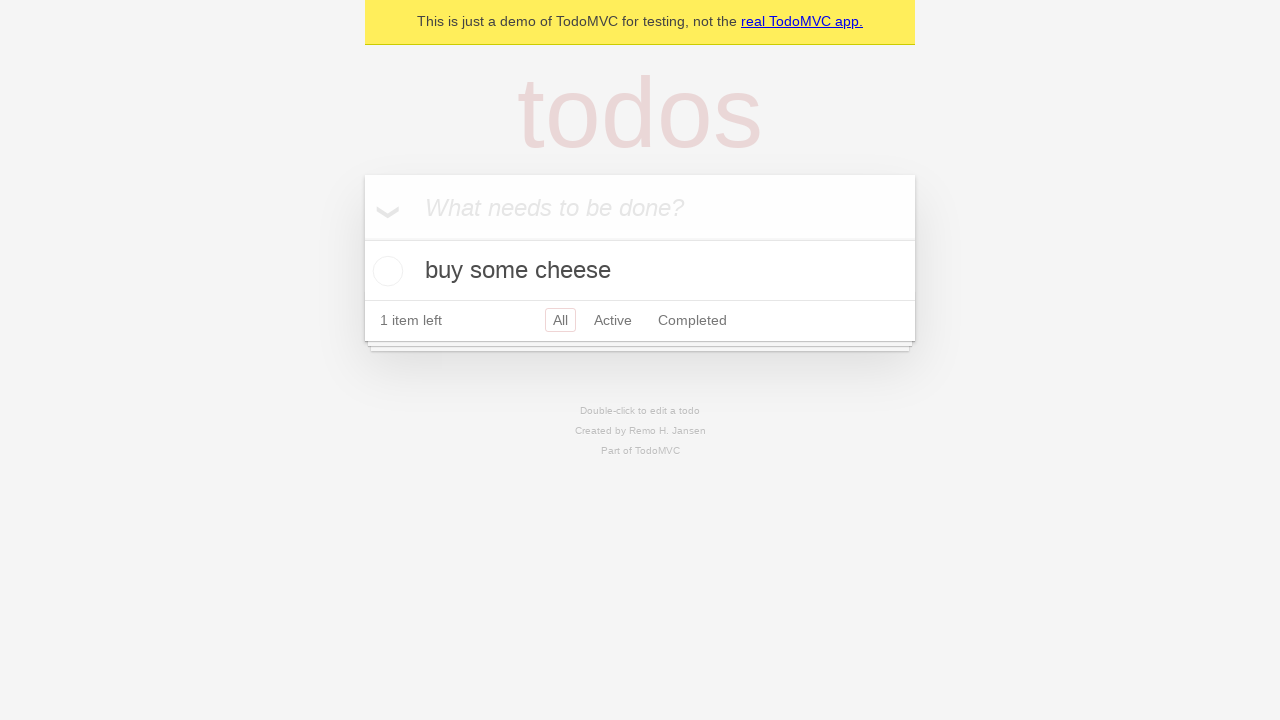

Filled todo input with 'feed the cat' on internal:attr=[placeholder="What needs to be done?"i]
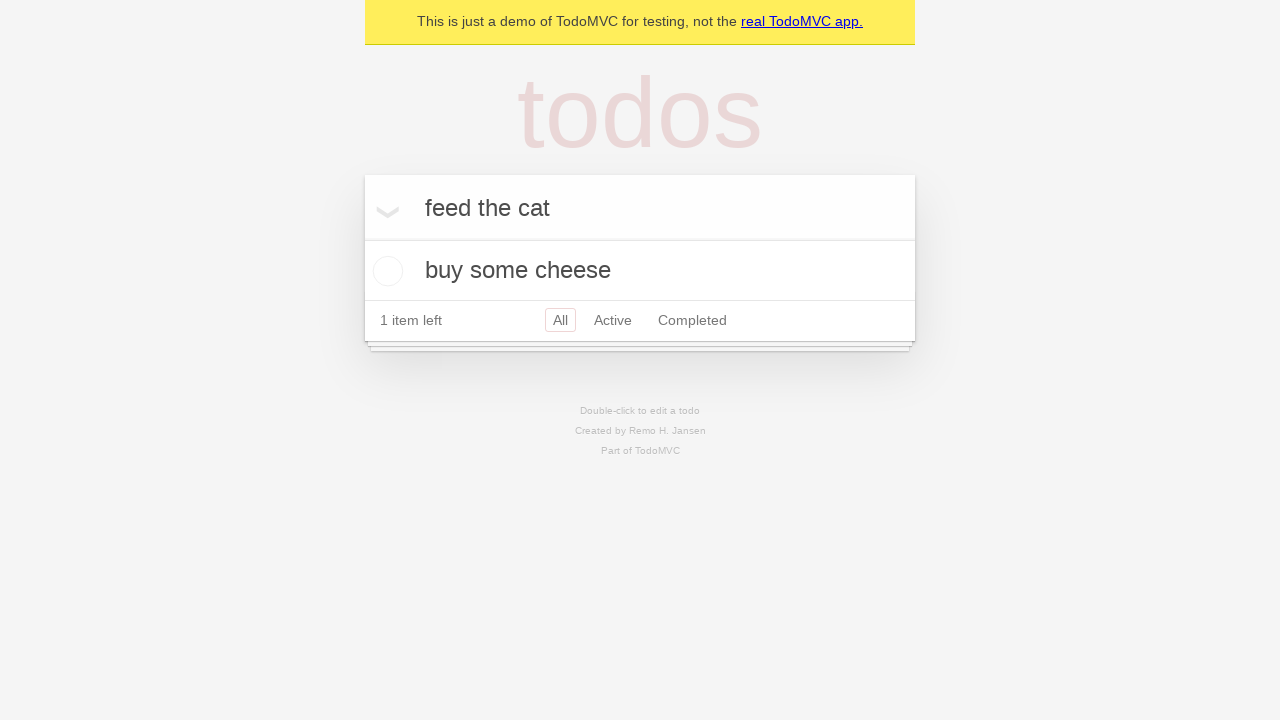

Pressed Enter to add second todo on internal:attr=[placeholder="What needs to be done?"i]
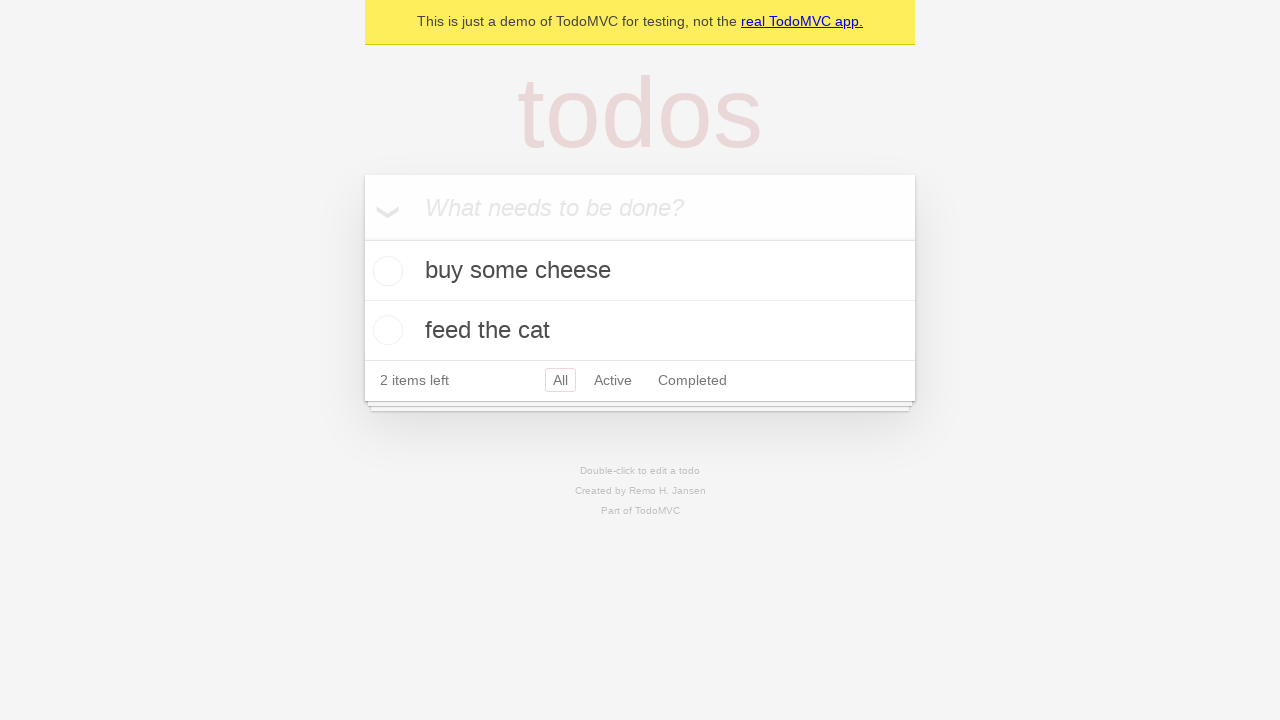

Filled todo input with 'book a doctors appointment' on internal:attr=[placeholder="What needs to be done?"i]
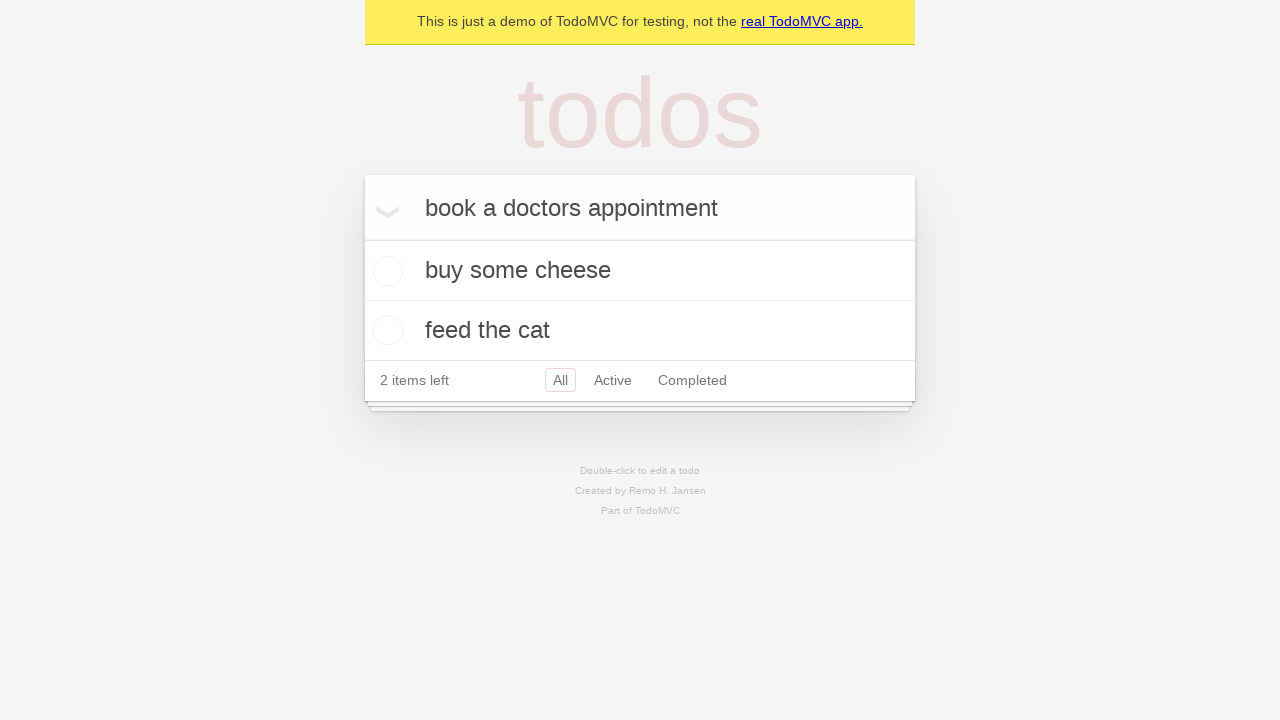

Pressed Enter to add third todo on internal:attr=[placeholder="What needs to be done?"i]
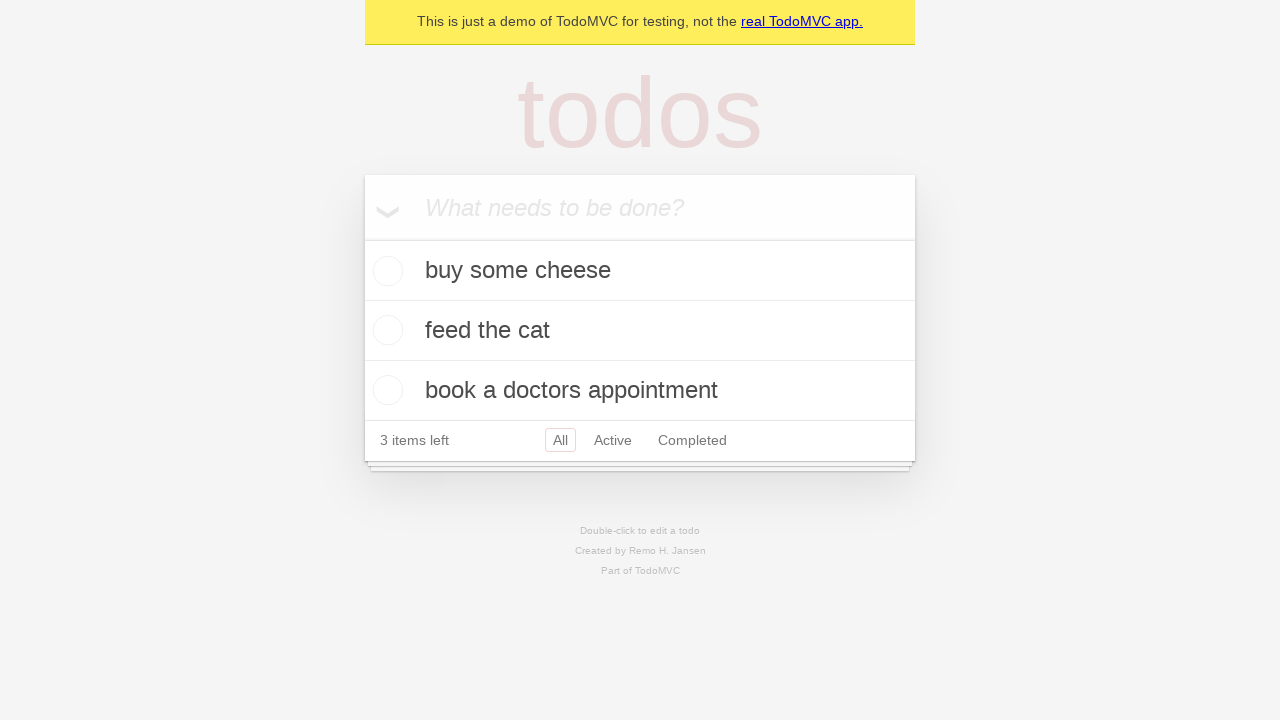

Double-clicked second todo item to enter edit mode at (640, 331) on internal:testid=[data-testid="todo-item"s] >> nth=1
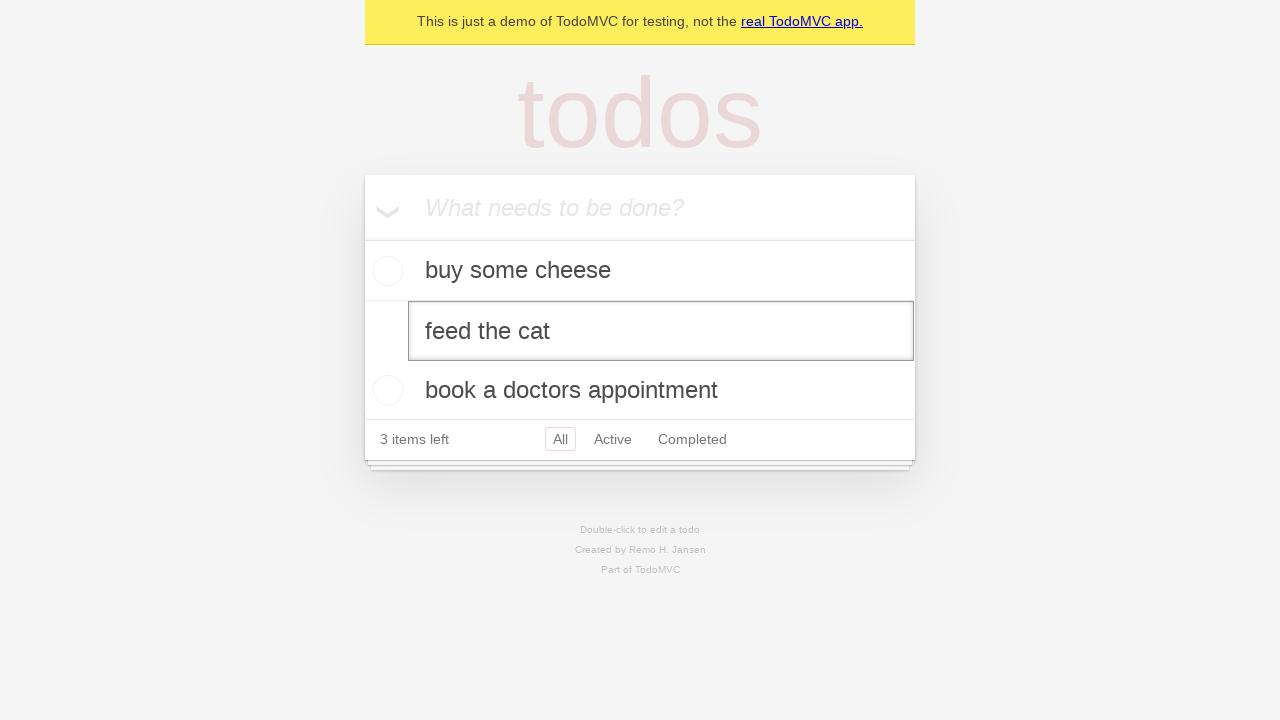

Filled edit textbox with '    buy some sausages    ' (text with leading and trailing spaces) on internal:testid=[data-testid="todo-item"s] >> nth=1 >> internal:role=textbox[nam
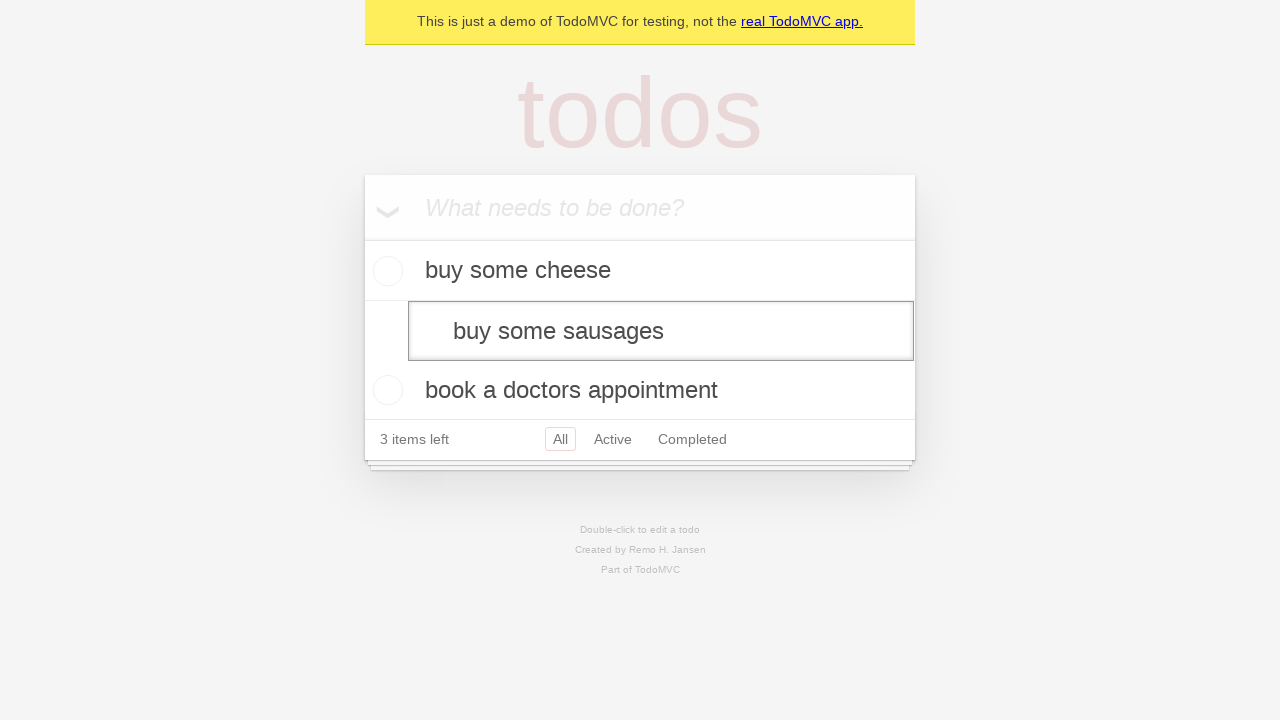

Pressed Enter to confirm edit and verify text is trimmed on internal:testid=[data-testid="todo-item"s] >> nth=1 >> internal:role=textbox[nam
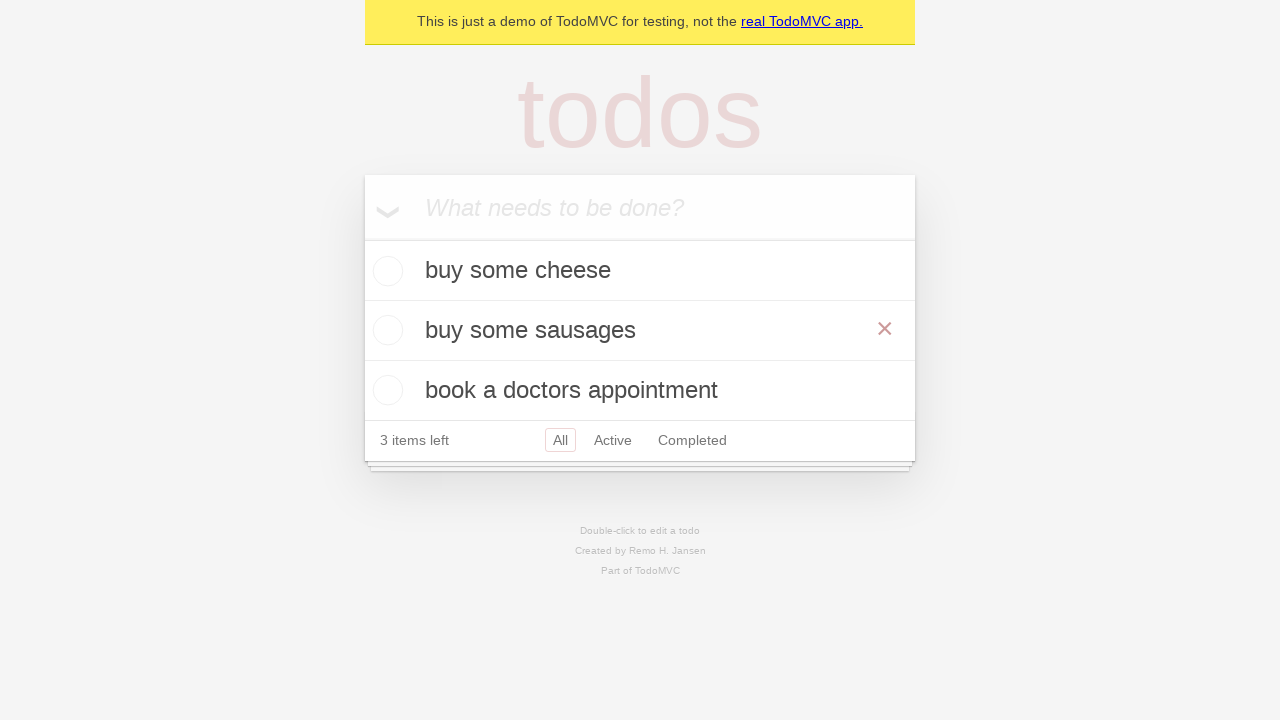

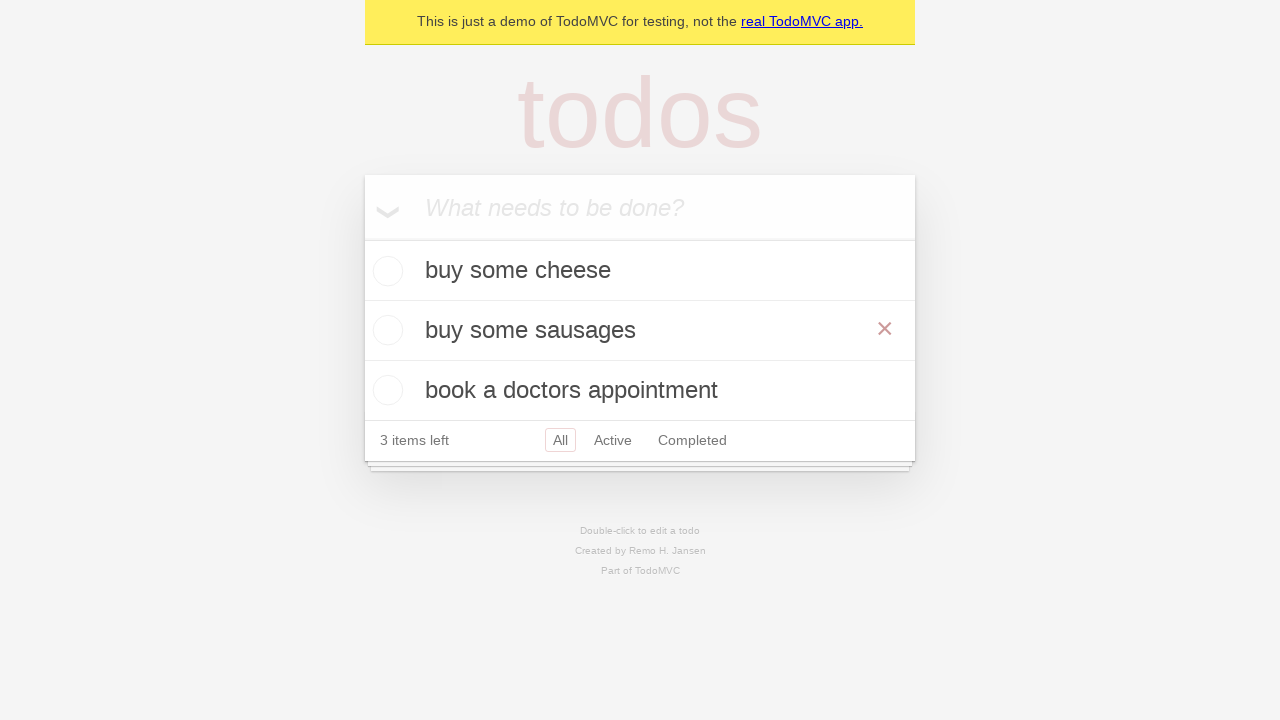